Tests that edits are saved when the input field loses focus (blur event)

Starting URL: https://demo.playwright.dev/todomvc

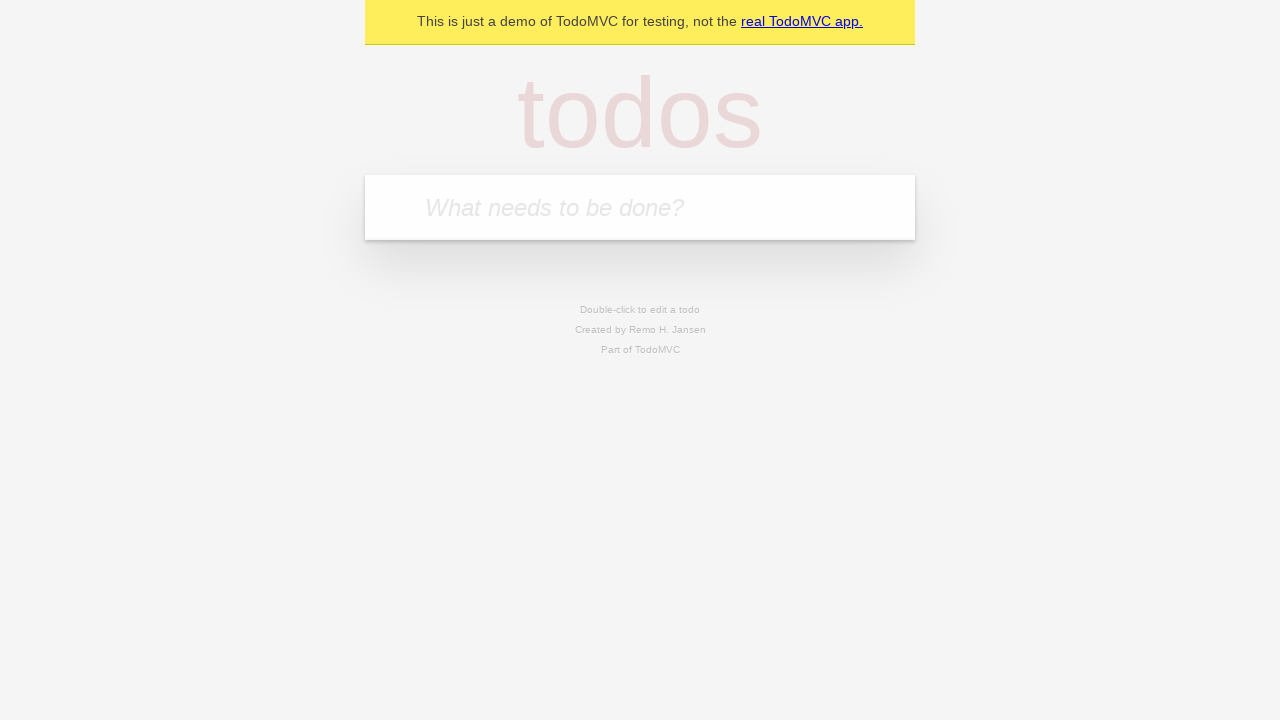

Filled new todo input with 'buy some cheese' on .new-todo
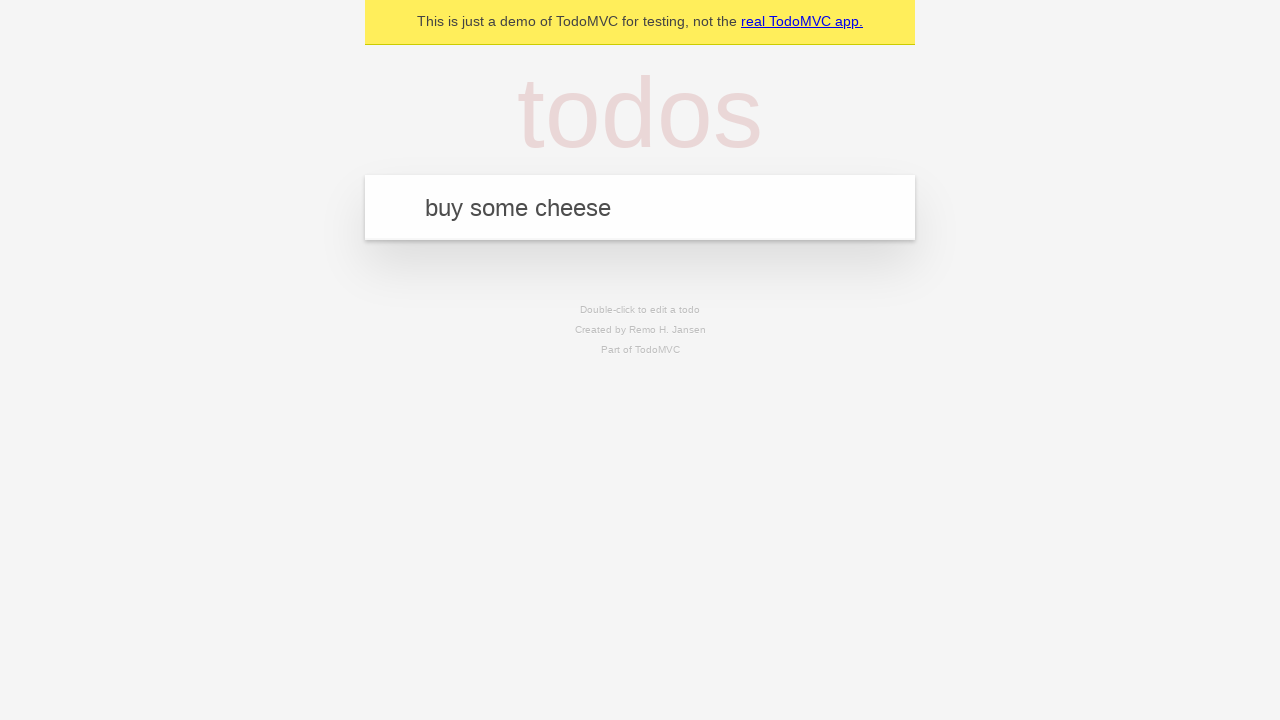

Pressed Enter to create first todo on .new-todo
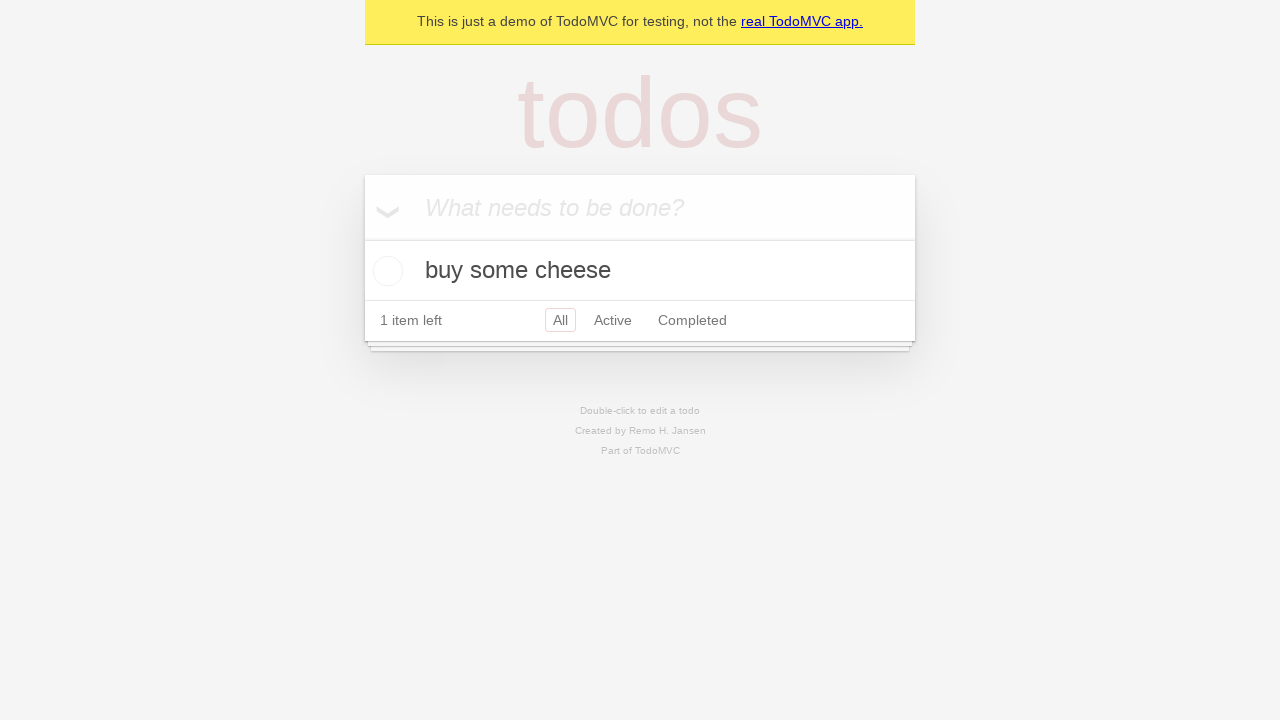

Filled new todo input with 'feed the cat' on .new-todo
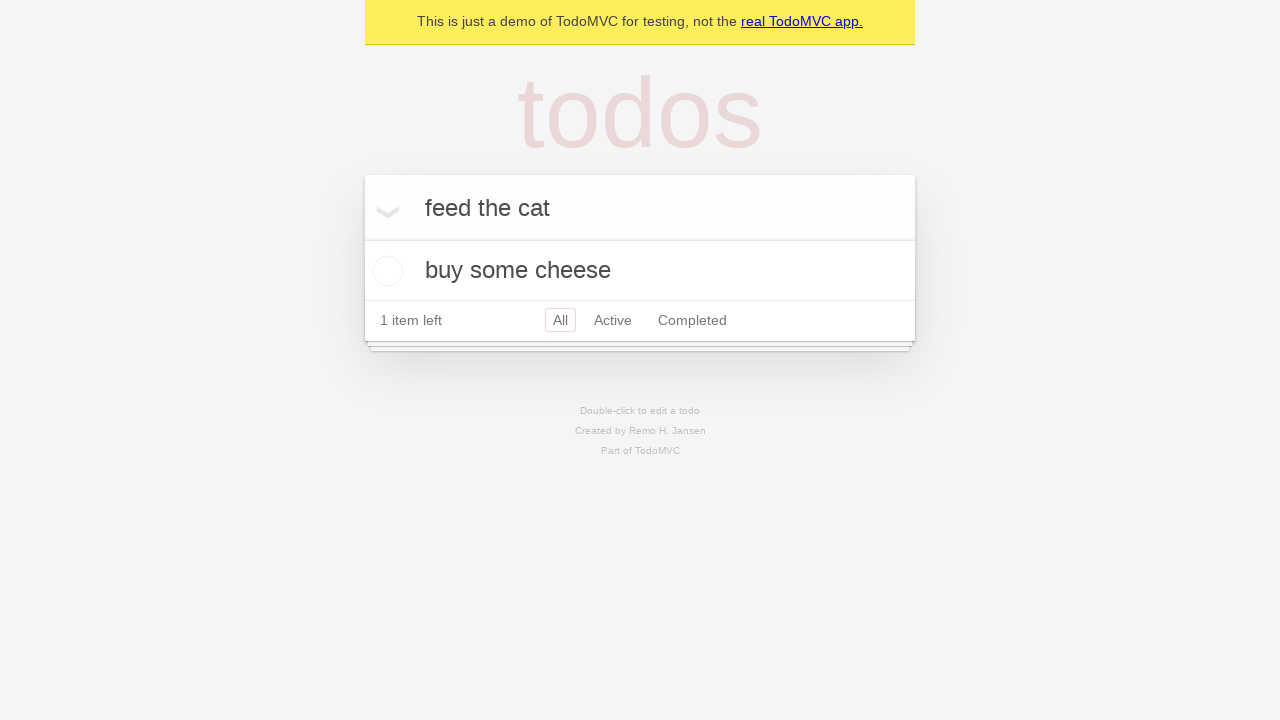

Pressed Enter to create second todo on .new-todo
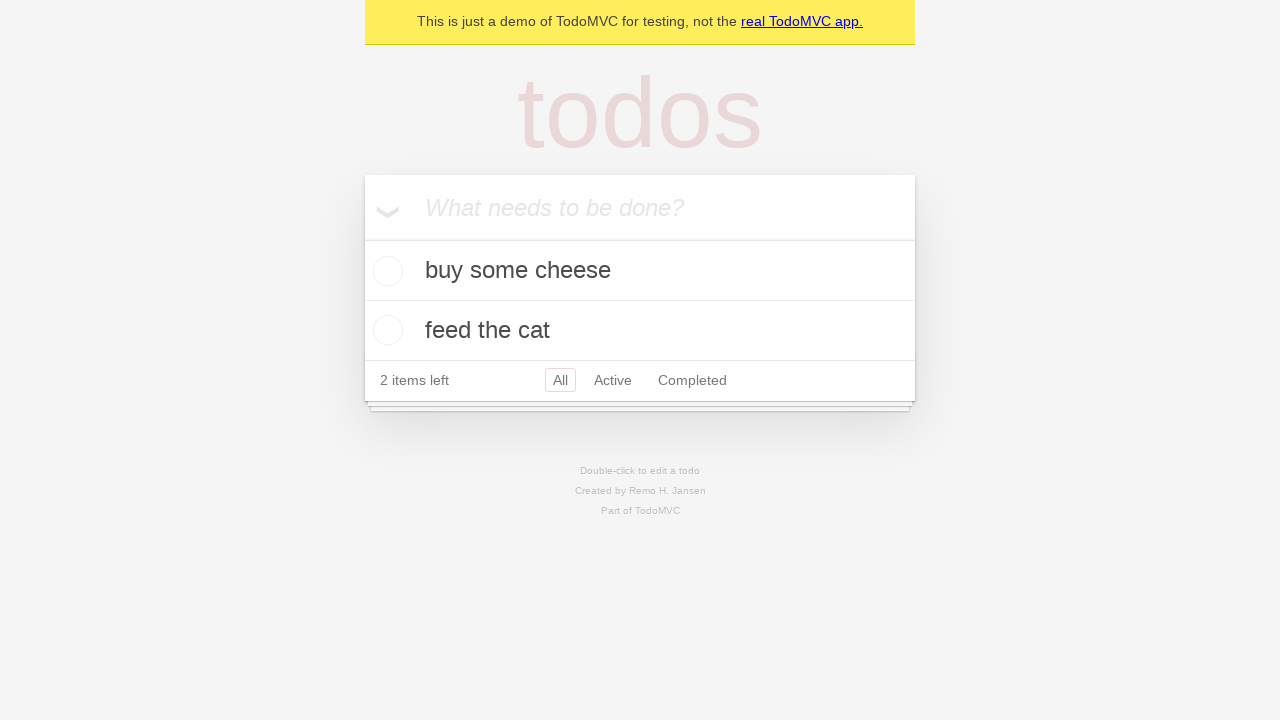

Filled new todo input with 'book a doctors appointment' on .new-todo
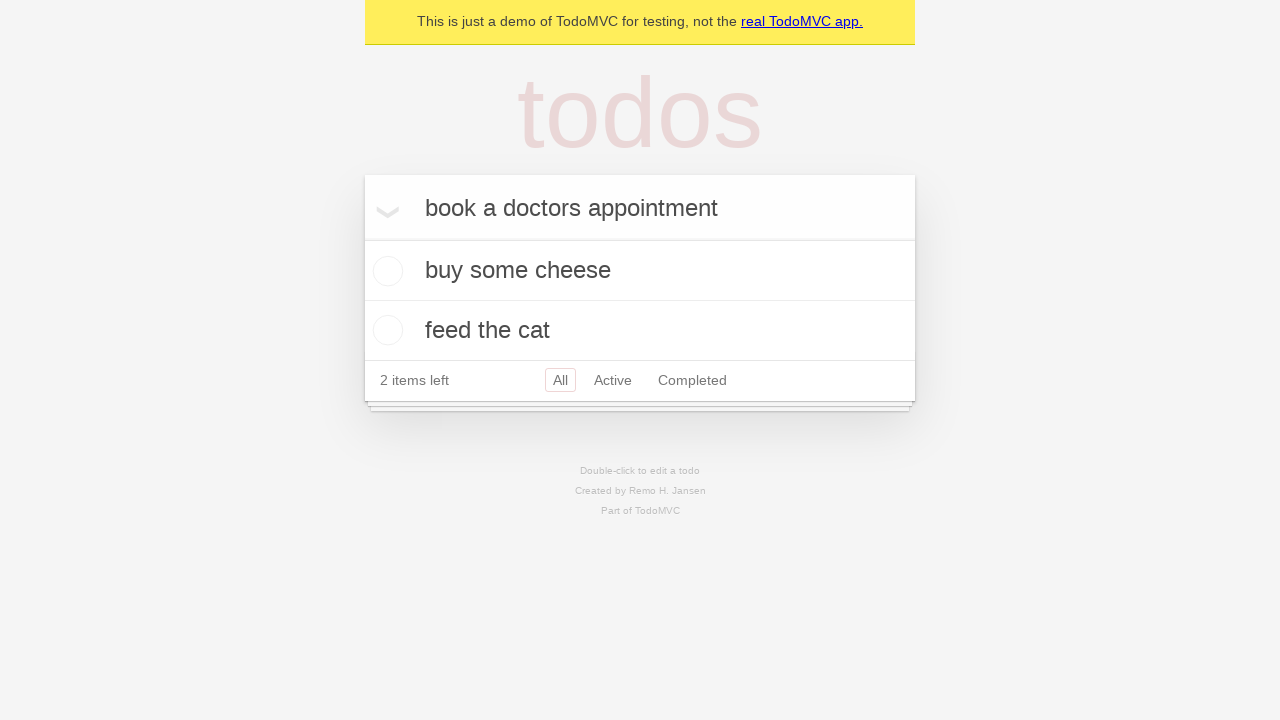

Pressed Enter to create third todo on .new-todo
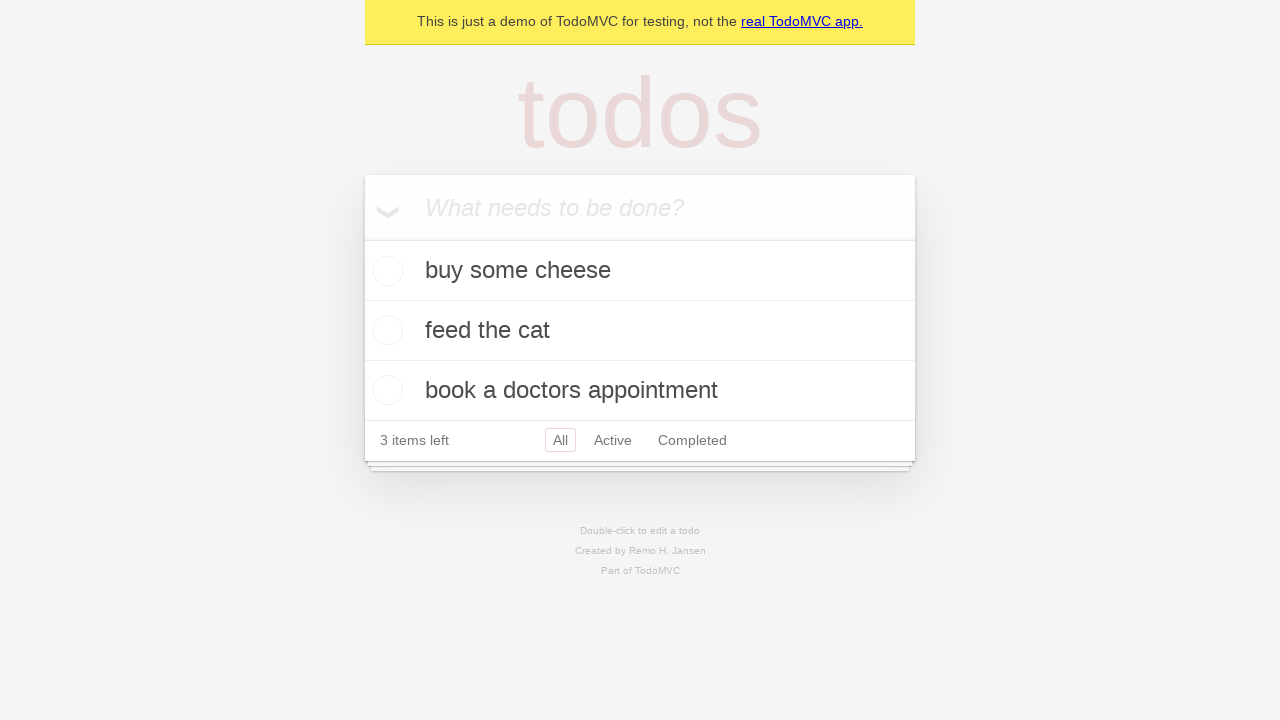

Waited for all three todos to load in the list
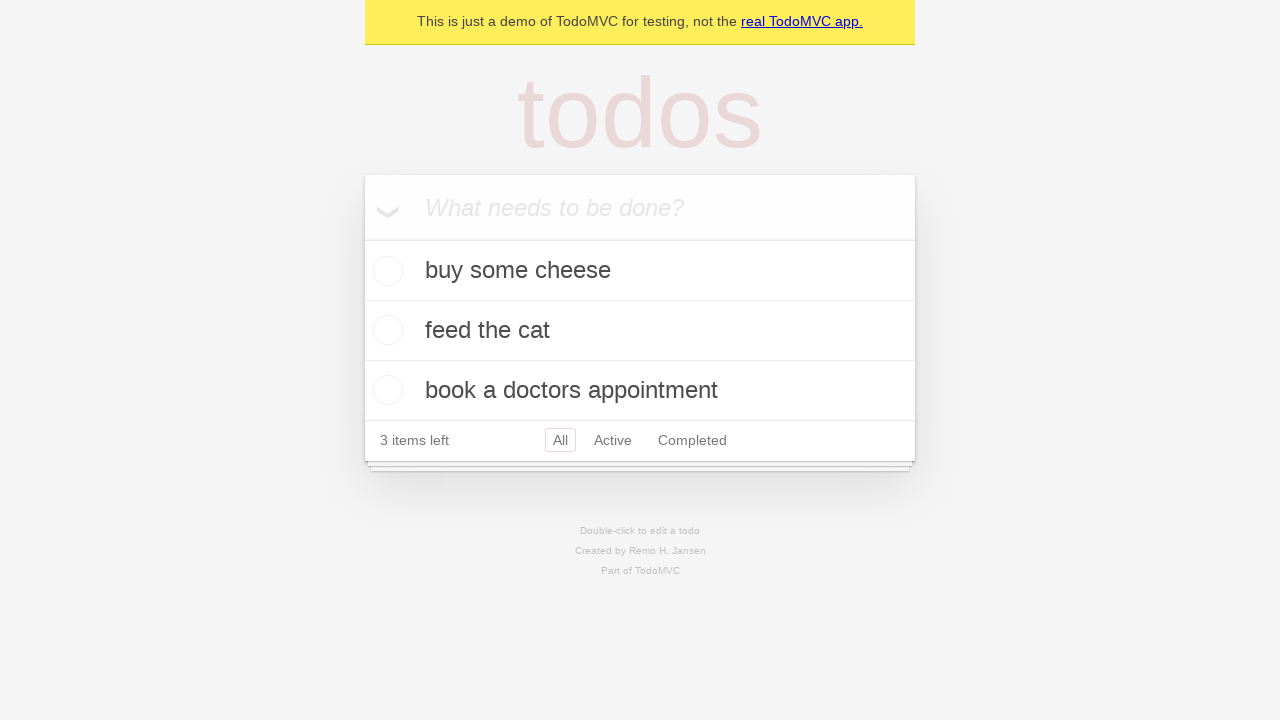

Double-clicked on second todo to enter edit mode at (640, 331) on .todo-list li >> nth=1
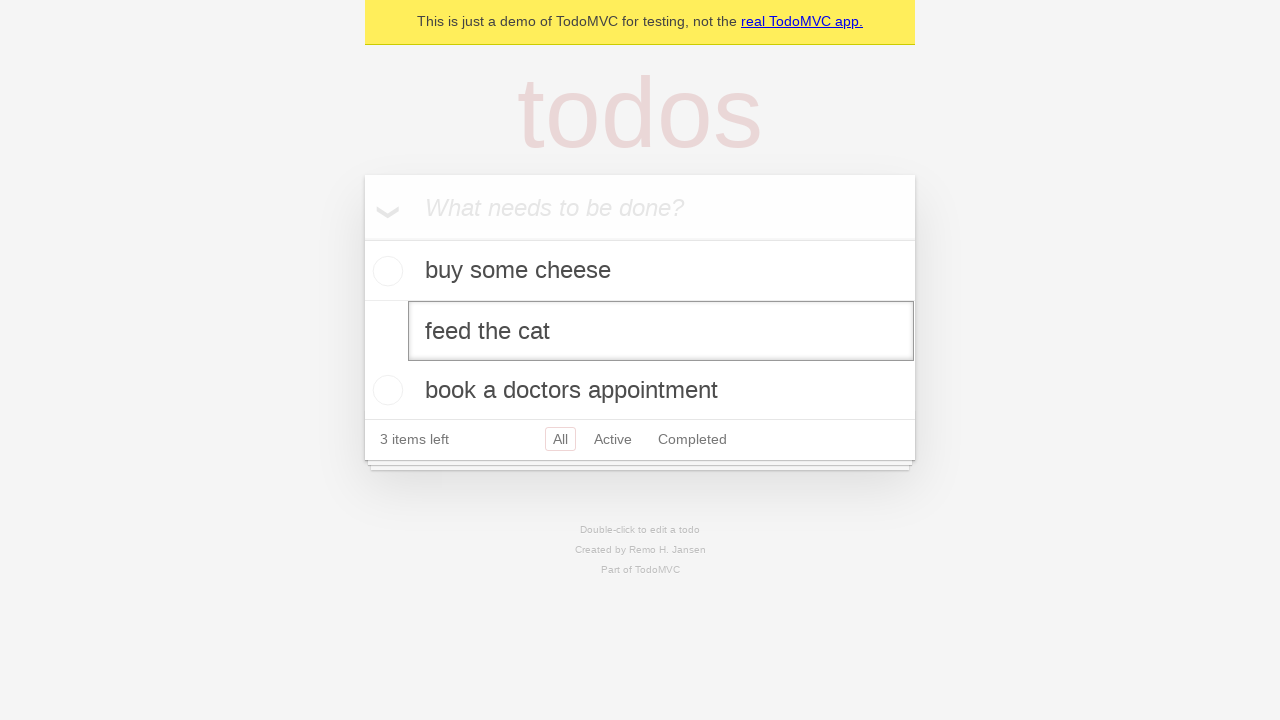

Filled edit field with new text 'buy some sausages' on .todo-list li >> nth=1 >> .edit
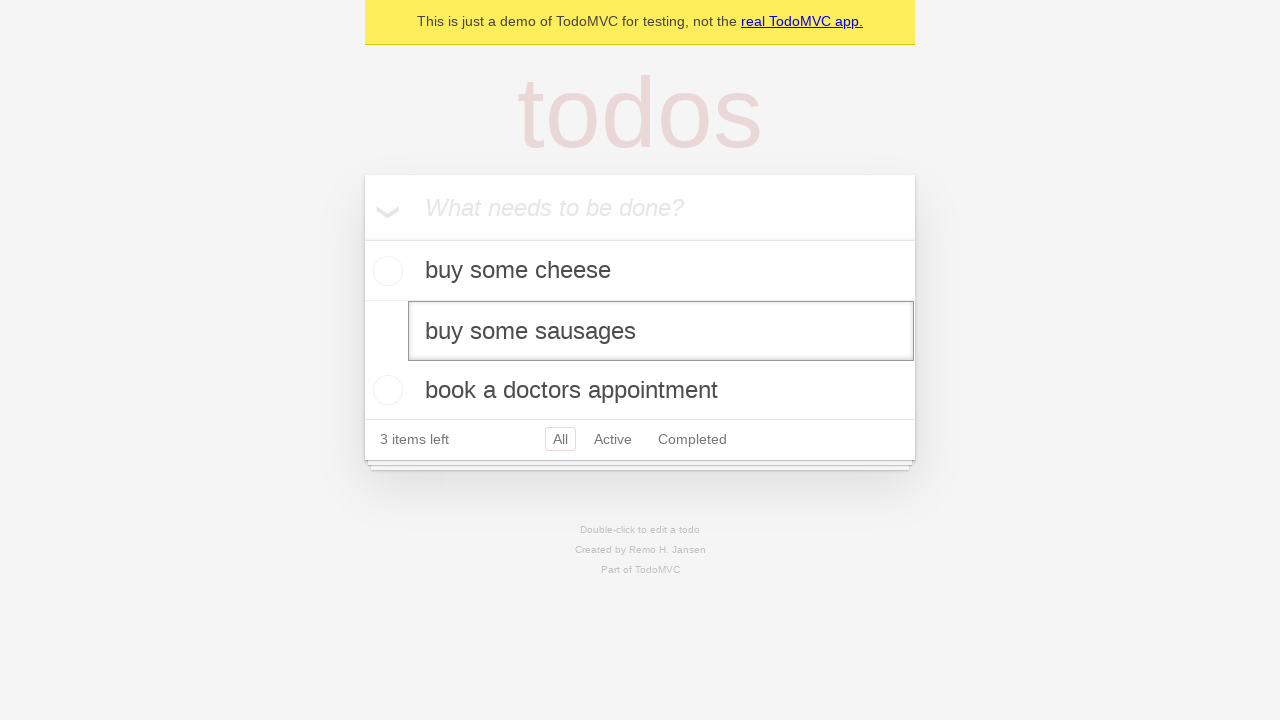

Triggered blur event on edit field to save changes
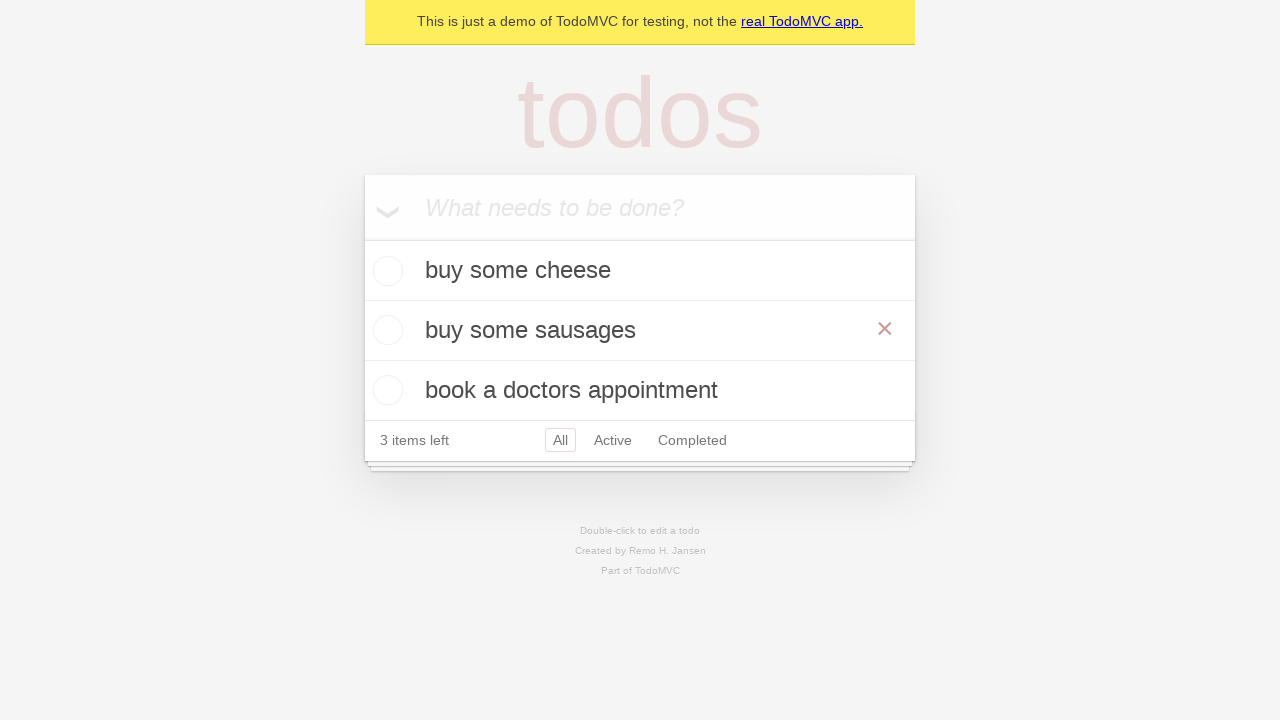

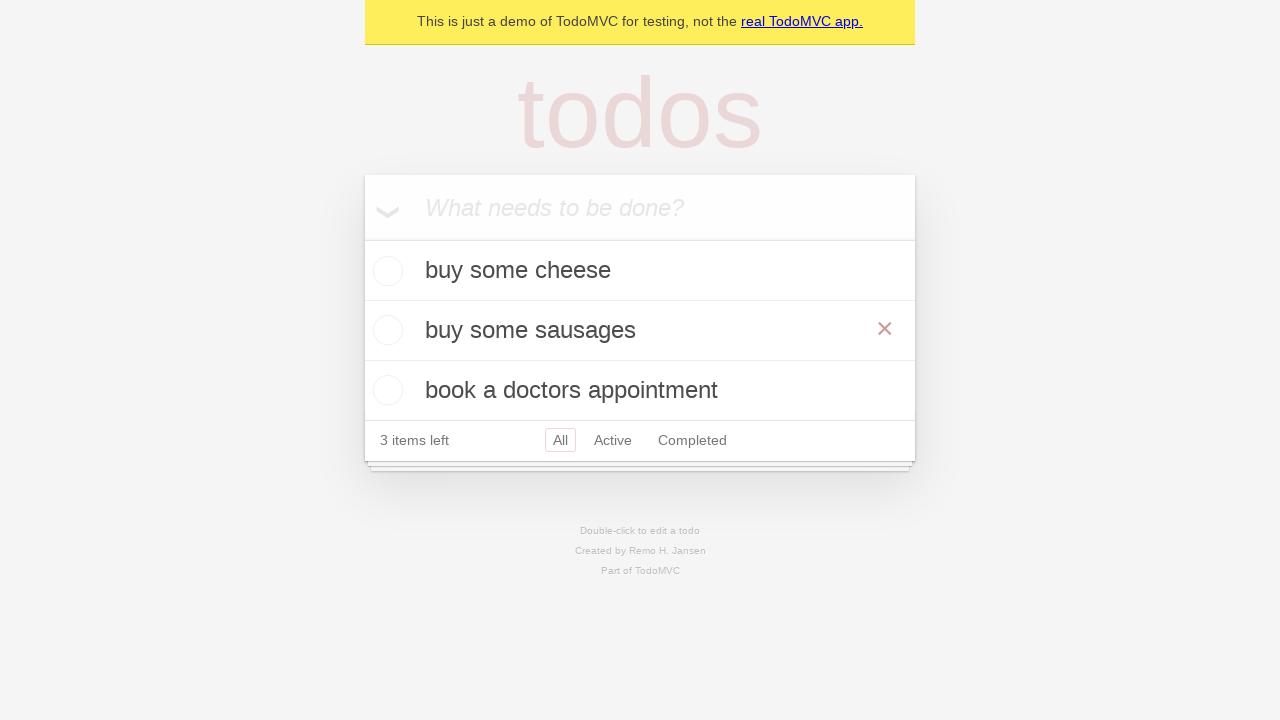